Tests the RECO (Real Estate Council of Ontario) registrant search functionality by selecting a category (Brokerage/Branch), entering a city name, and performing a search to view results.

Starting URL: https://registrantsearch.reco.on.ca/

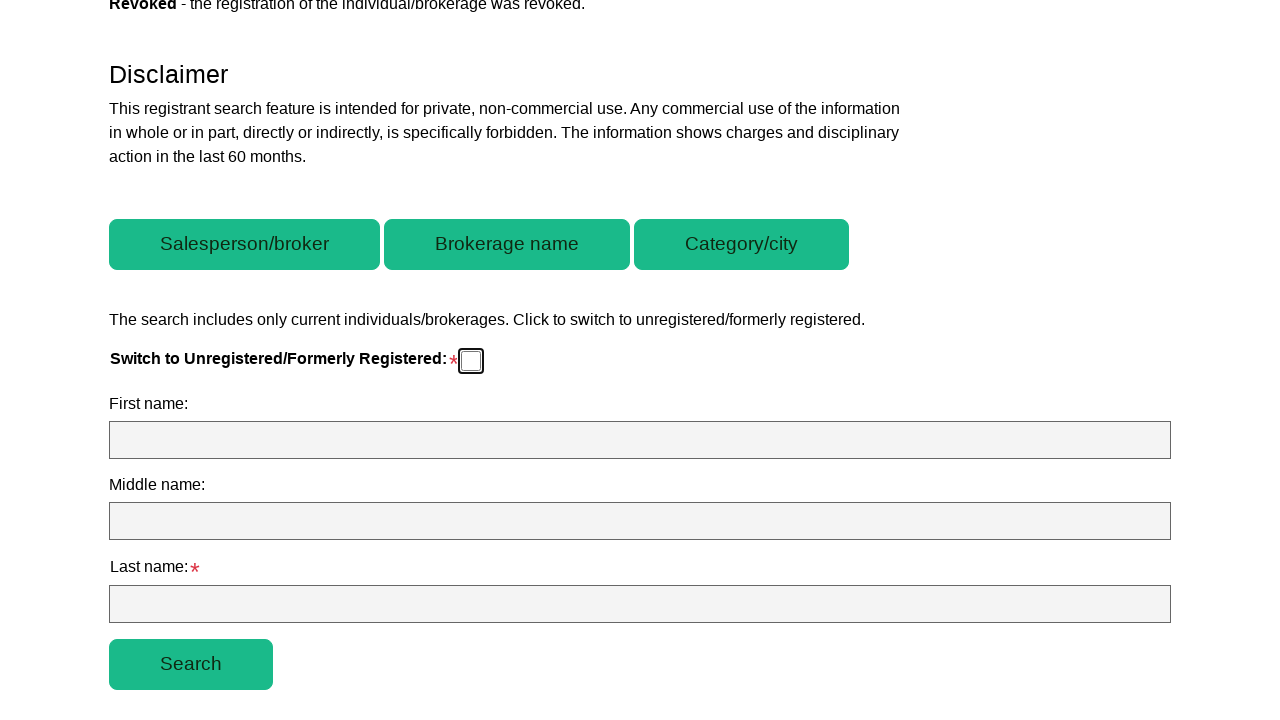

Waited for category dropdown button to be available
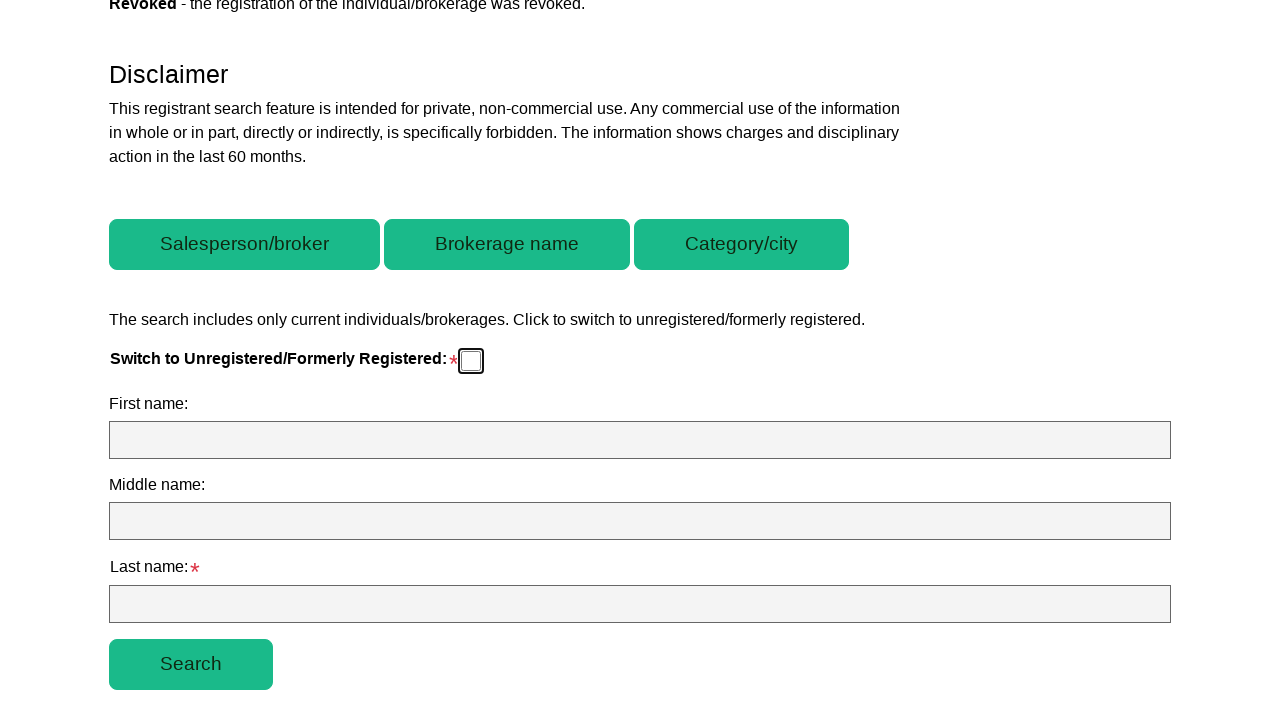

Clicked category dropdown button at (742, 245) on #btnCategory
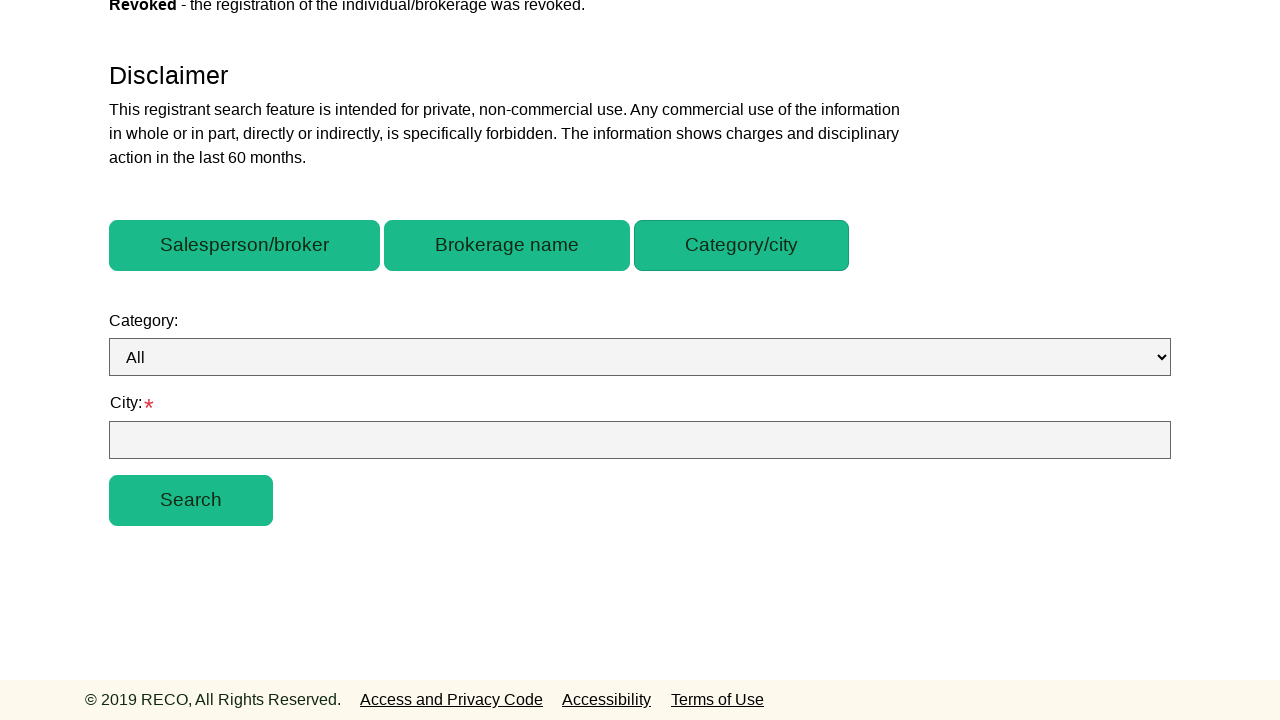

Waited for category dropdown menu to be available
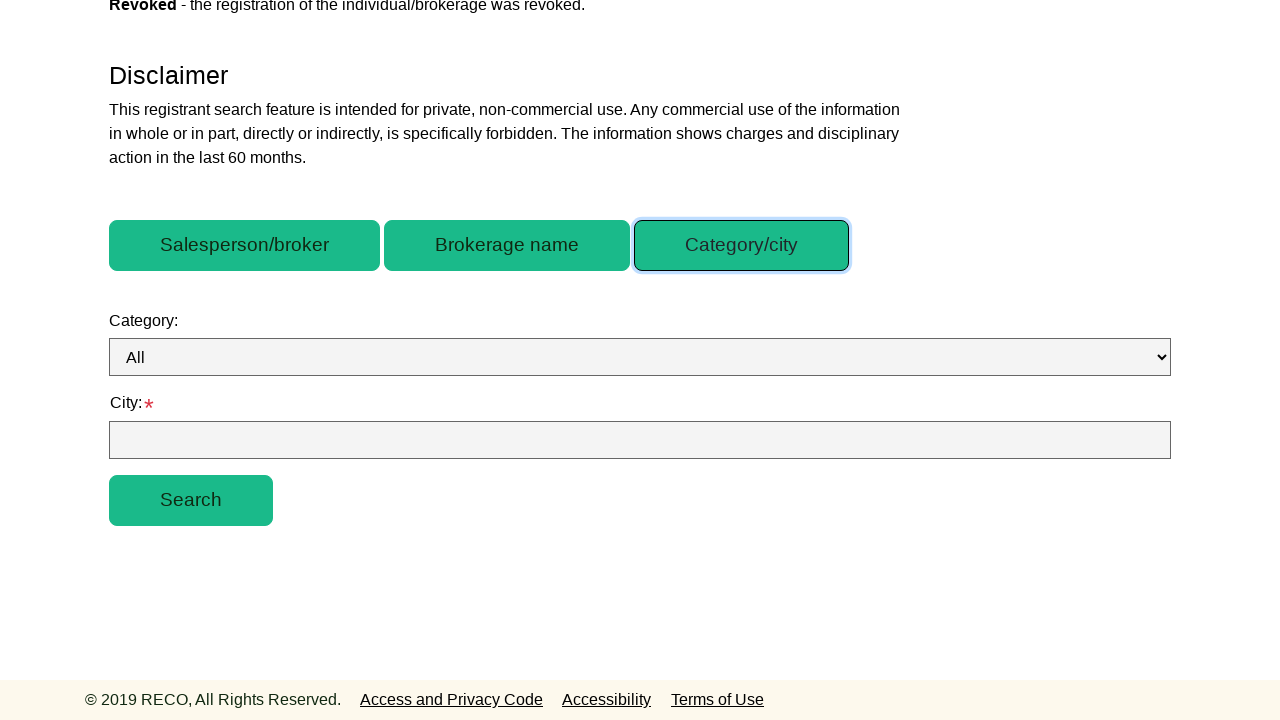

Selected 'Brokerage/Branch' category from dropdown on #dropdownCategory
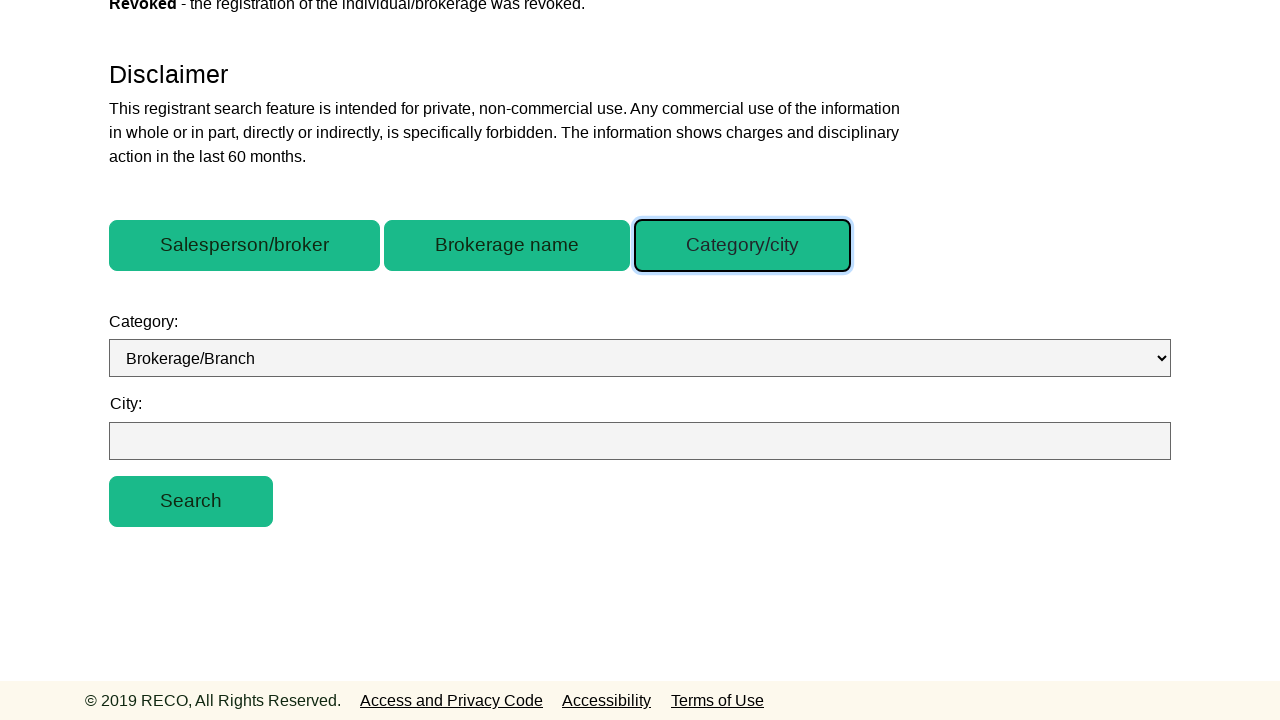

Waited for city input field to be available
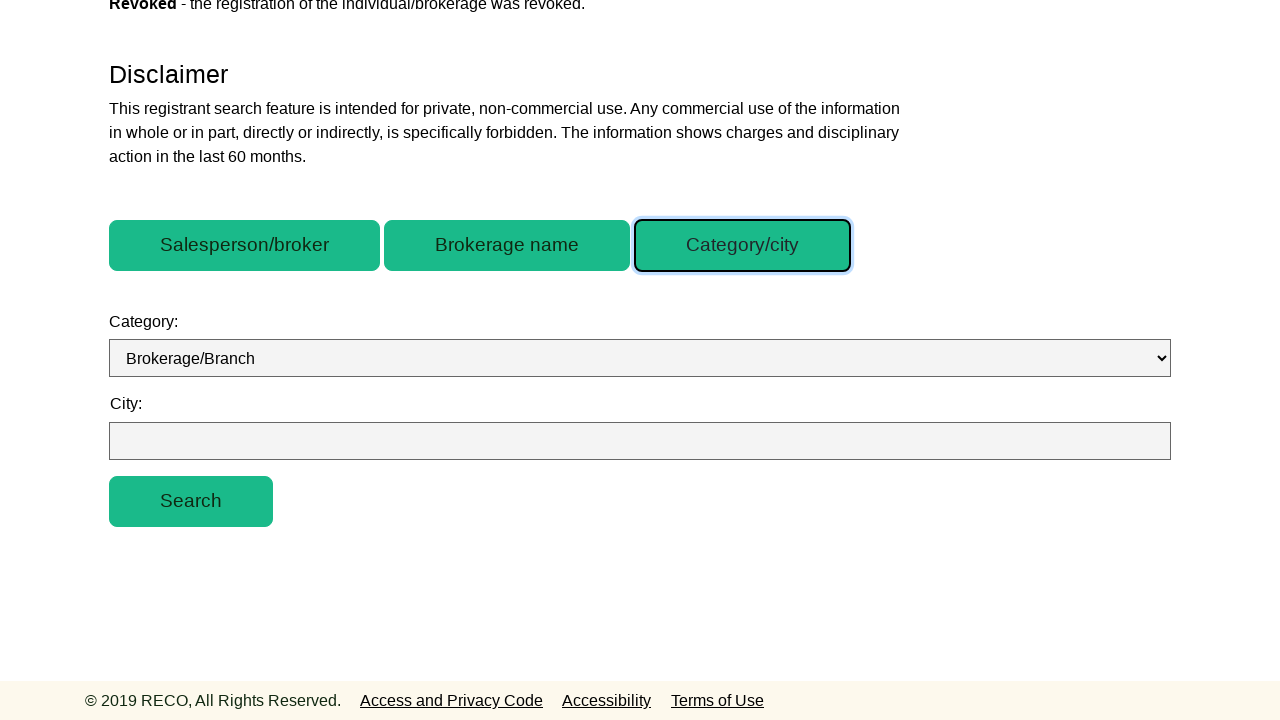

Filled city input field with 'Toronto' on #categoryCity
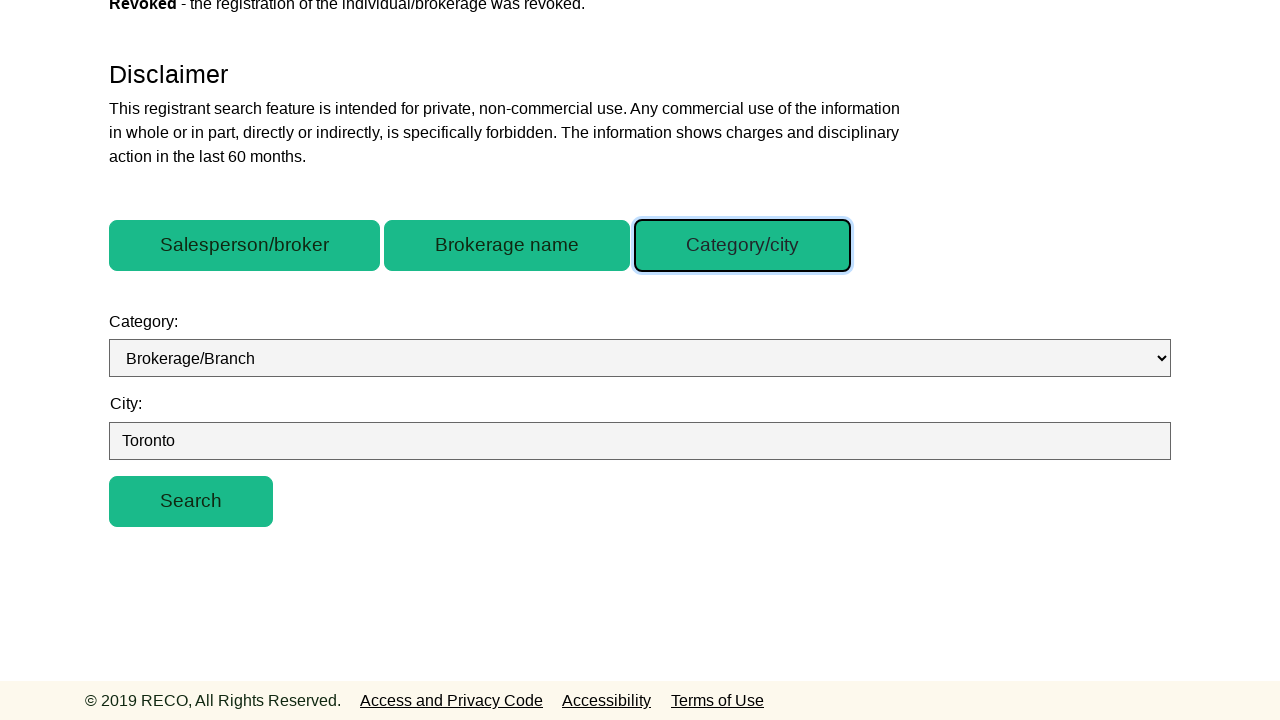

Waited for search button to be available
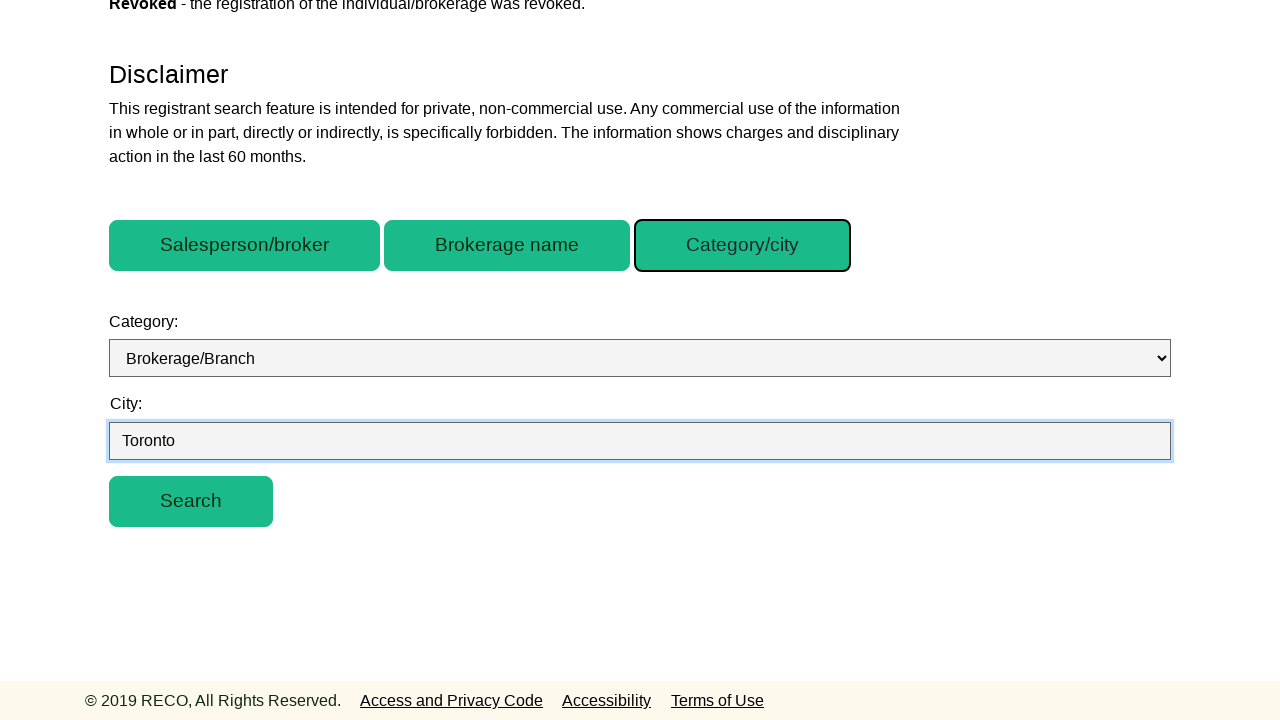

Clicked search button to perform registrant search at (191, 502) on #searchCategory
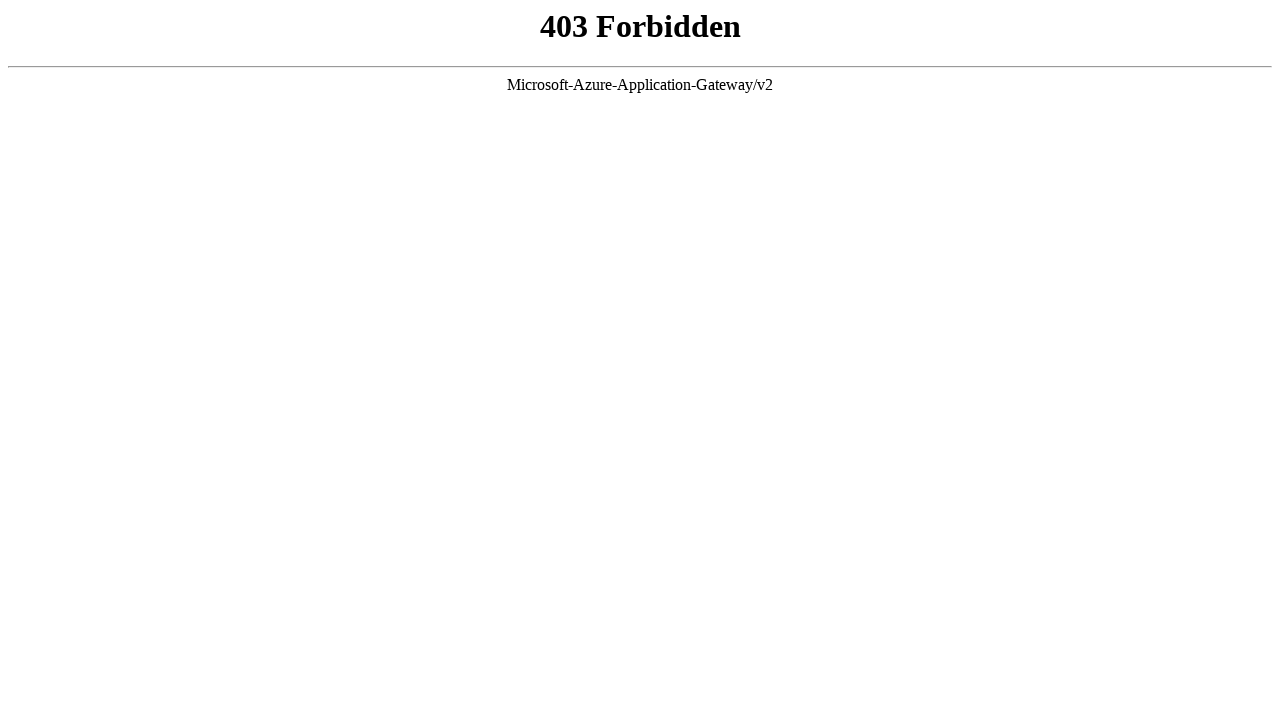

Waited for search results to load
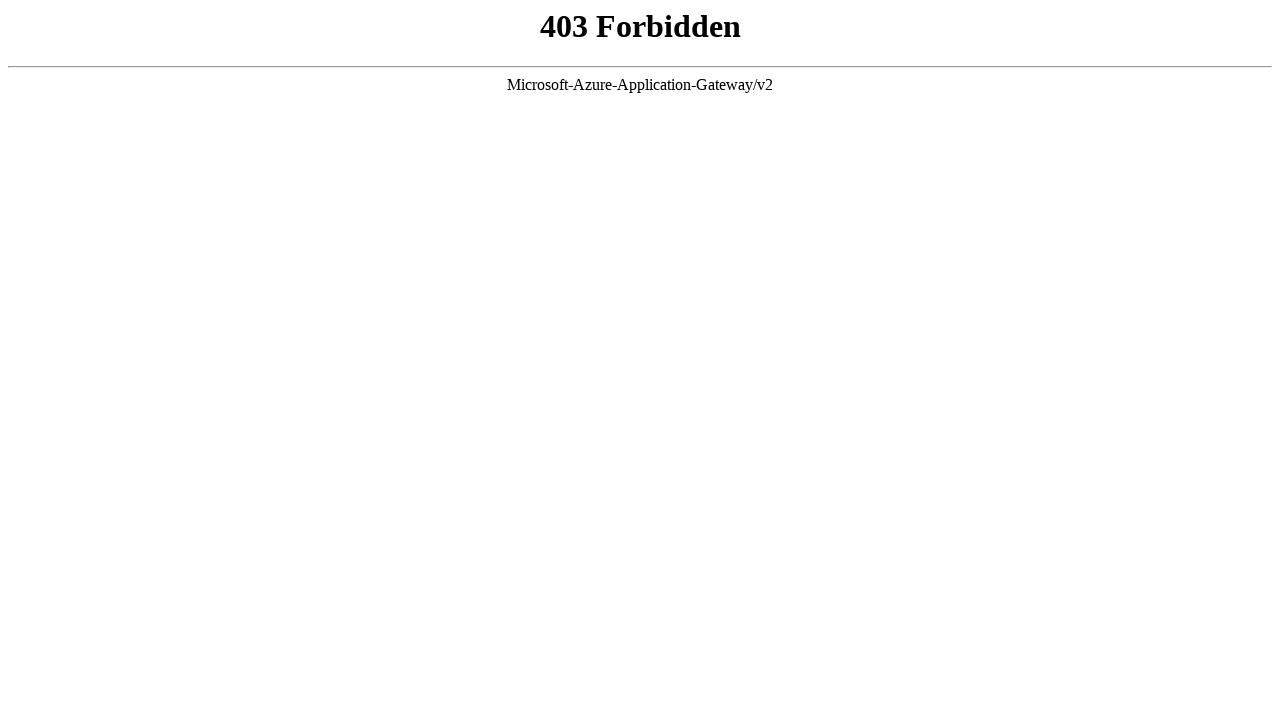

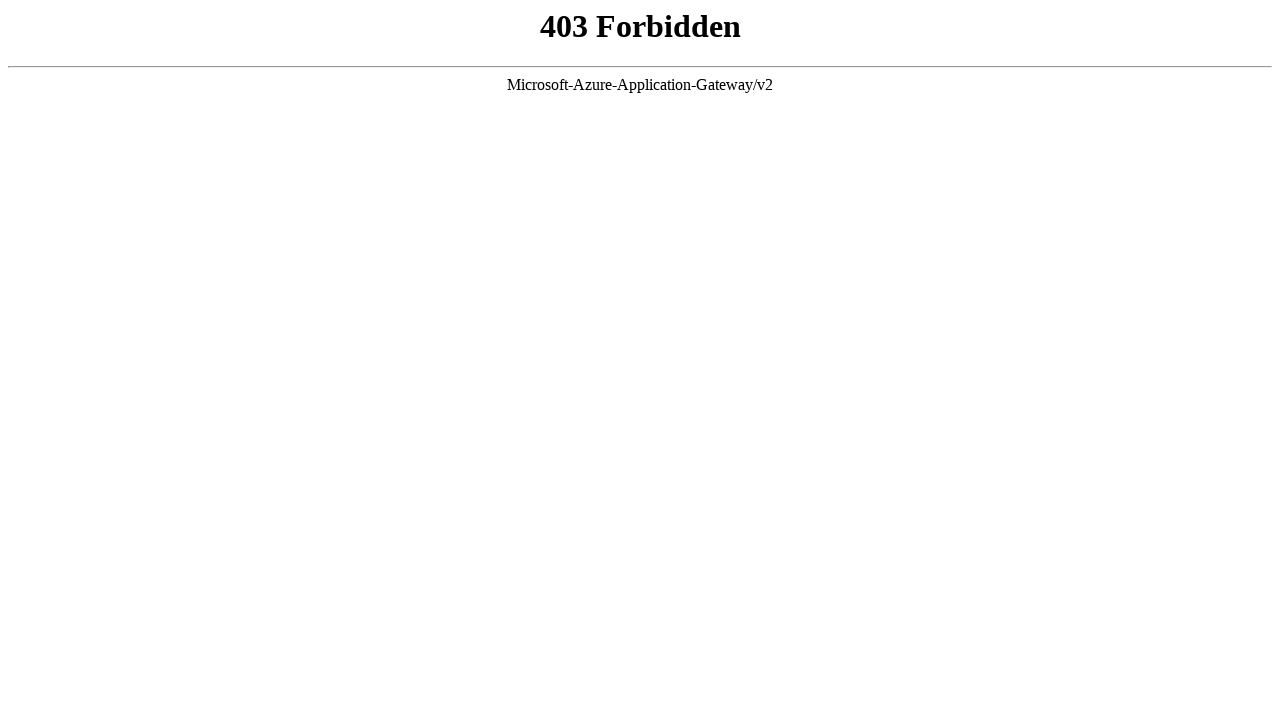